Tests finding a product title element and clicking on its following sibling span element

Starting URL: https://www.labirint.ru/

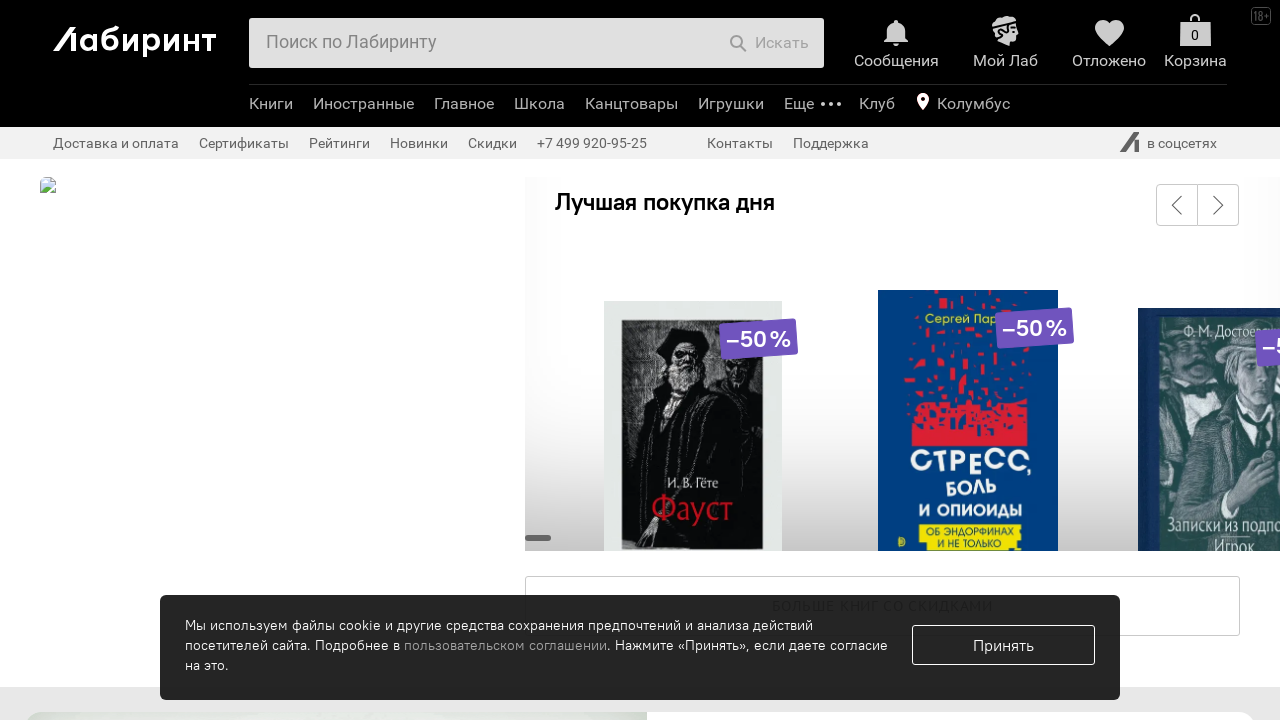

Clicked on span element following the product title's parent element at (215, 360) on xpath=//span[@class='product-title large-name']/../following-sibling::span
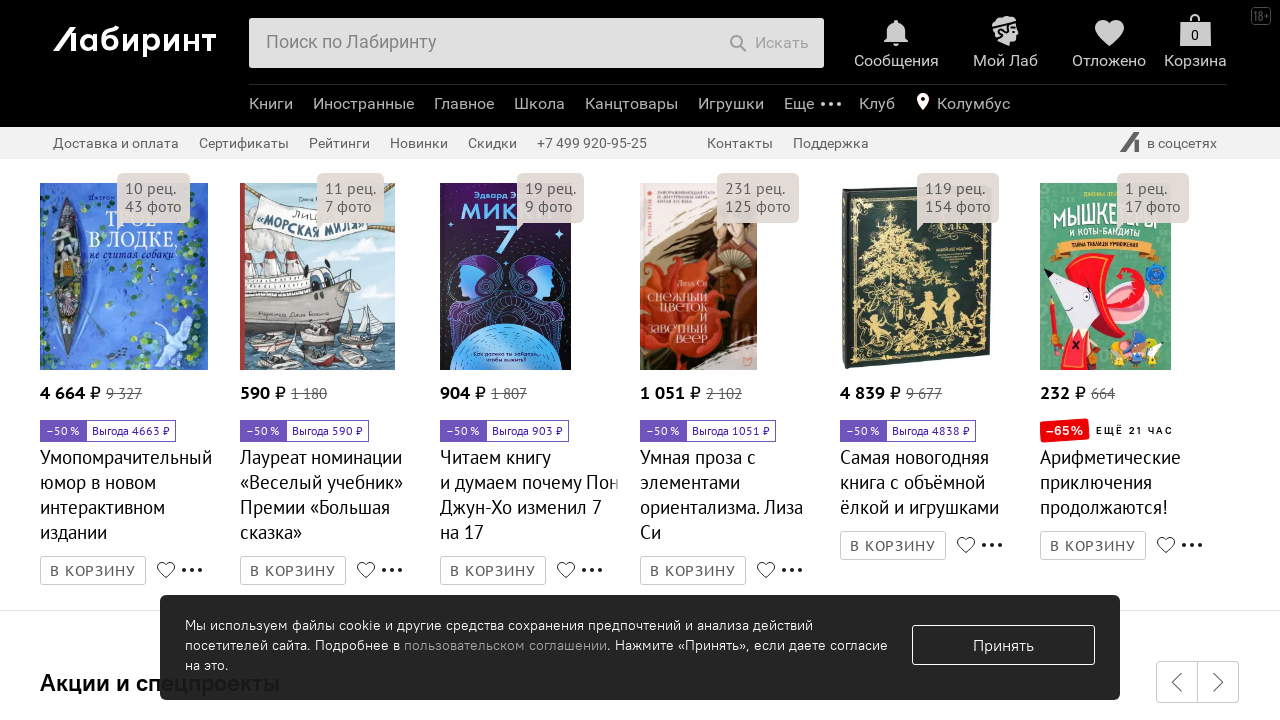

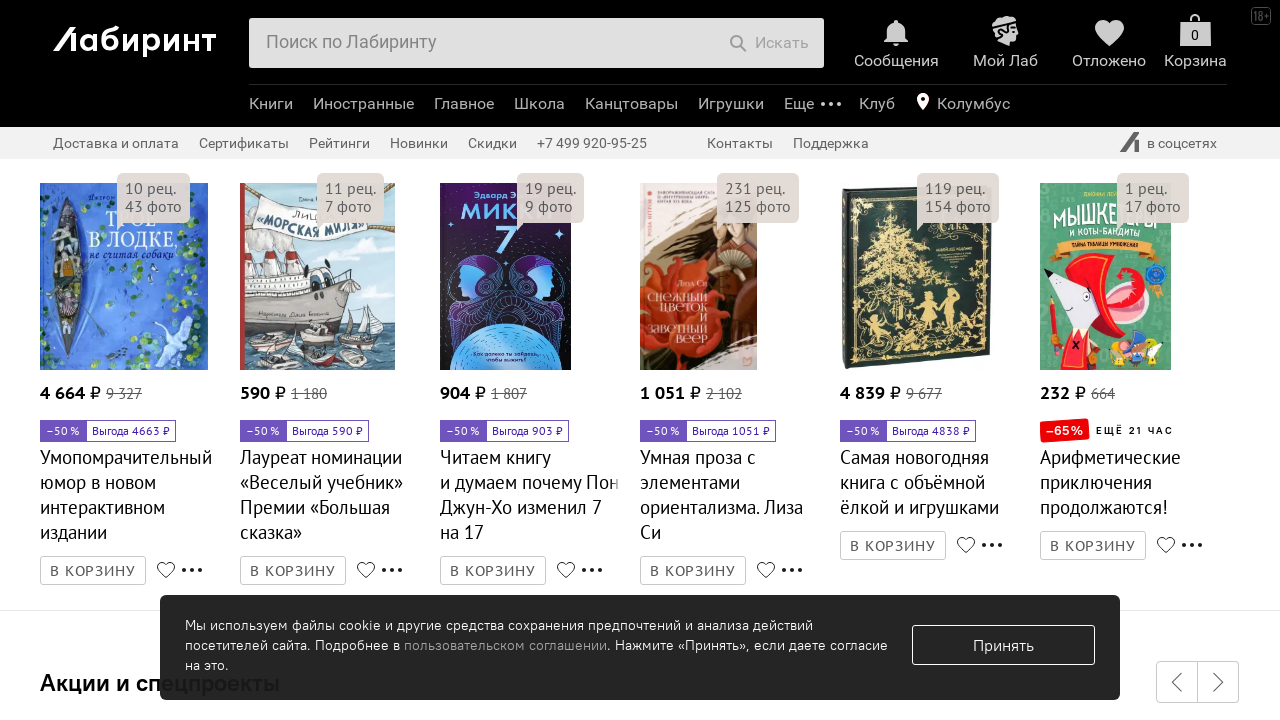